Tests selecting and deselecting a checkbox labeled 'Pasta' in the automation sandbox

Starting URL: https://thefreerangetester.github.io/sandbox-automation-testing/

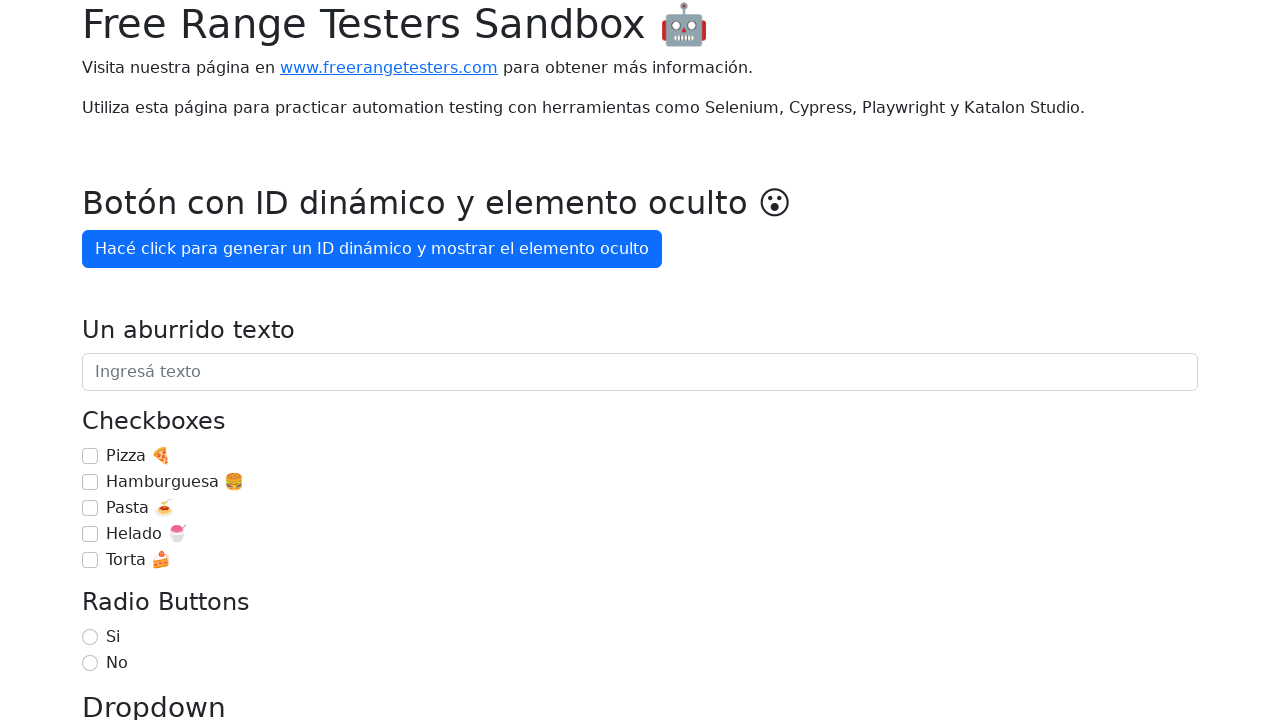

Checked the Pasta 🍝 checkbox at (90, 508) on internal:label="Pasta \ud83c\udf5d"i
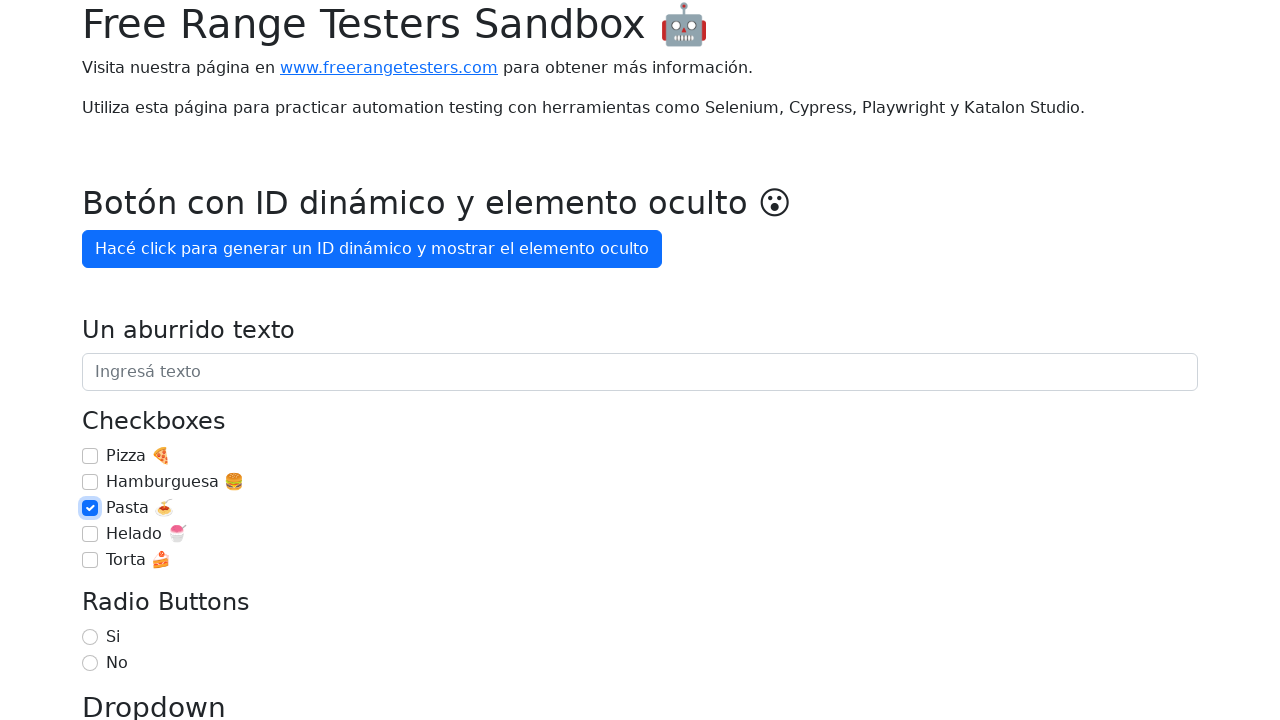

Unchecked the Pasta 🍝 checkbox at (90, 508) on internal:label="Pasta \ud83c\udf5d"i
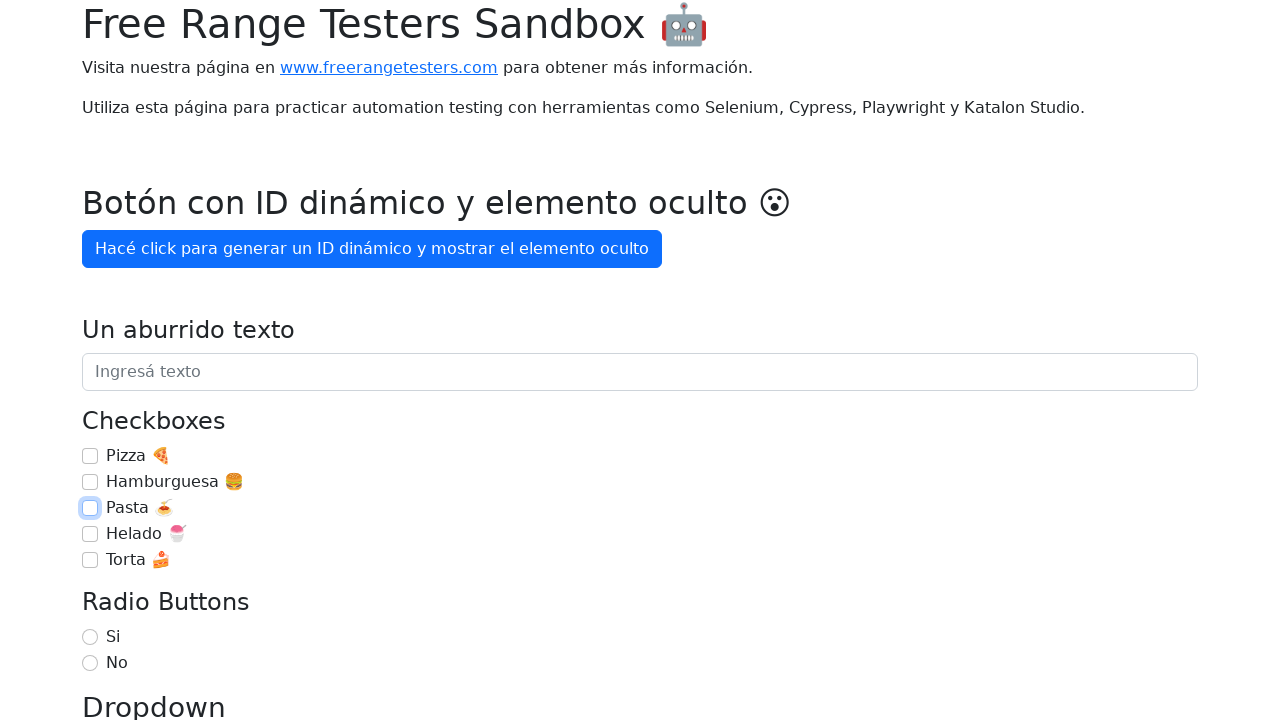

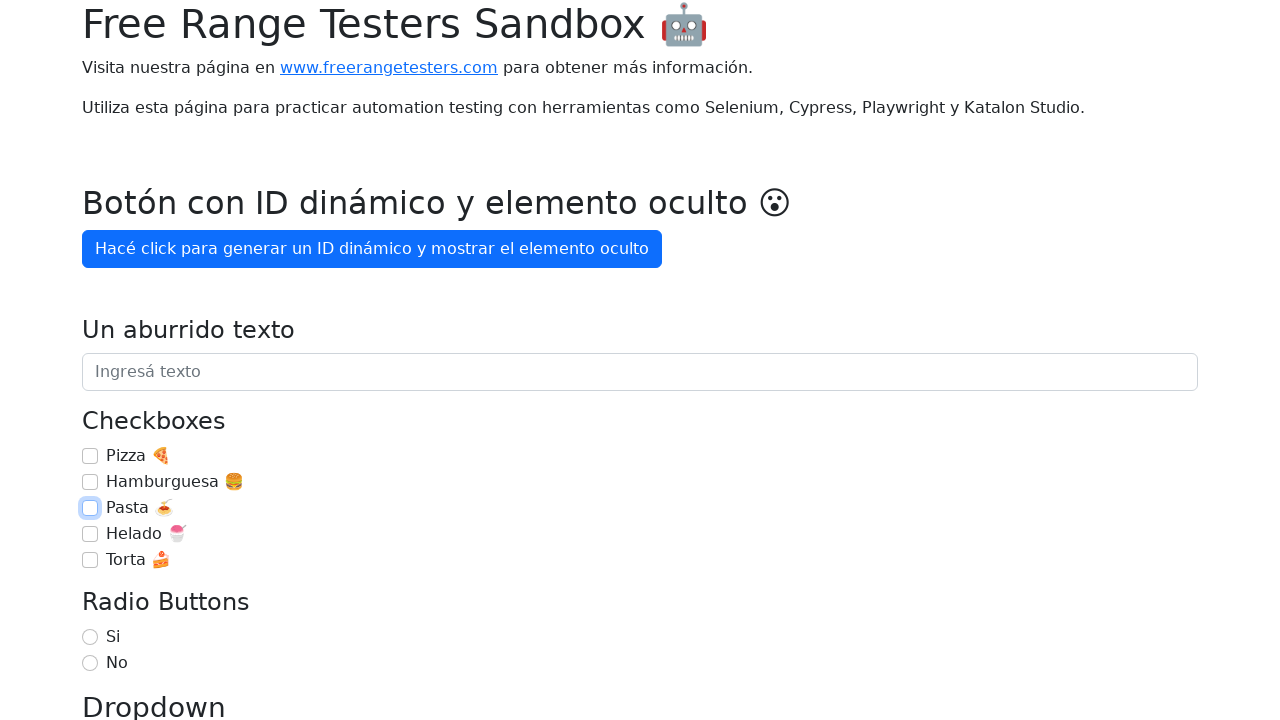